Tests scrolling functionality on OpenCart registration page by scrolling to a specific element and clicking it

Starting URL: https://naveenautomationlabs.com/opencart/index.php?route=account/register

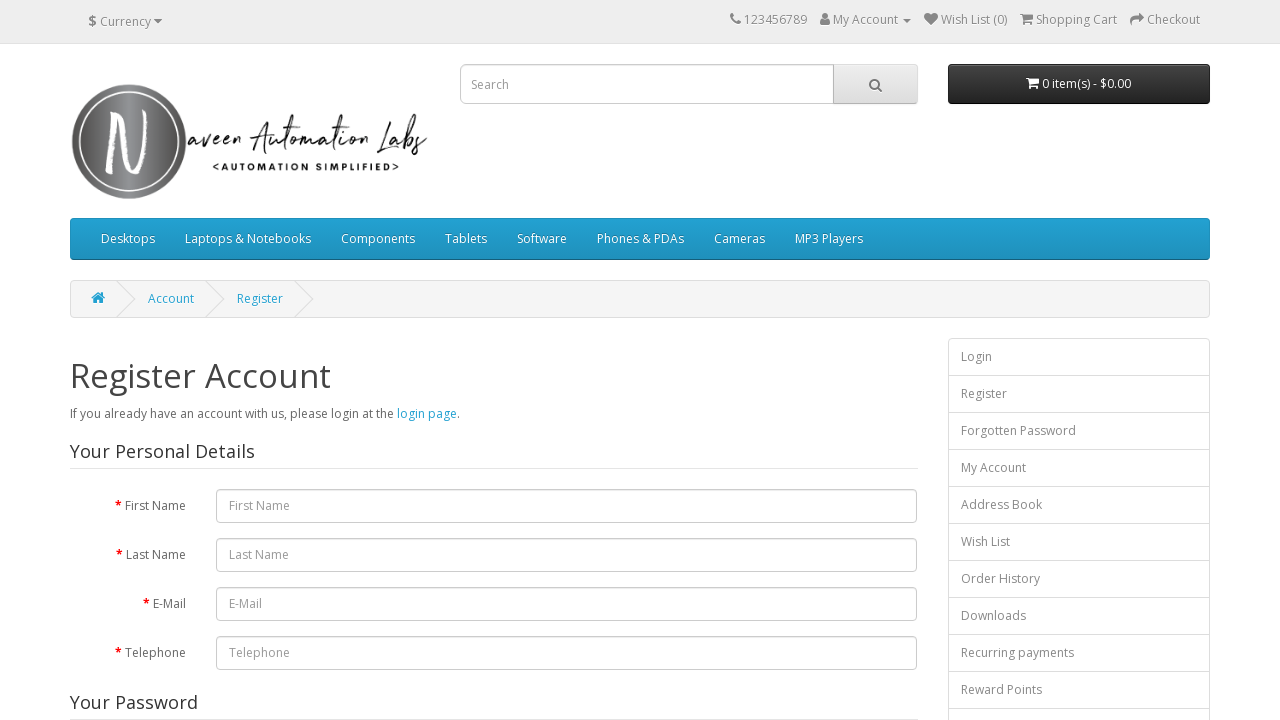

Located OpenCart link element on registration page
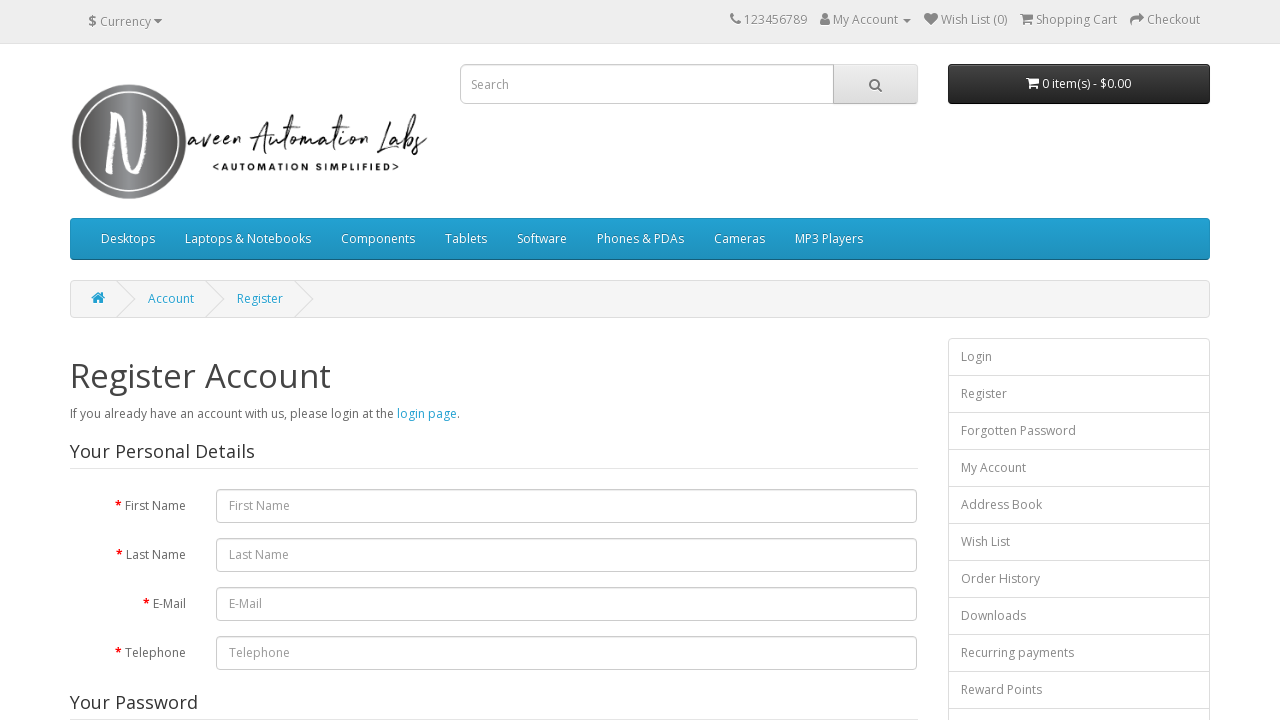

Scrolled to OpenCart link element
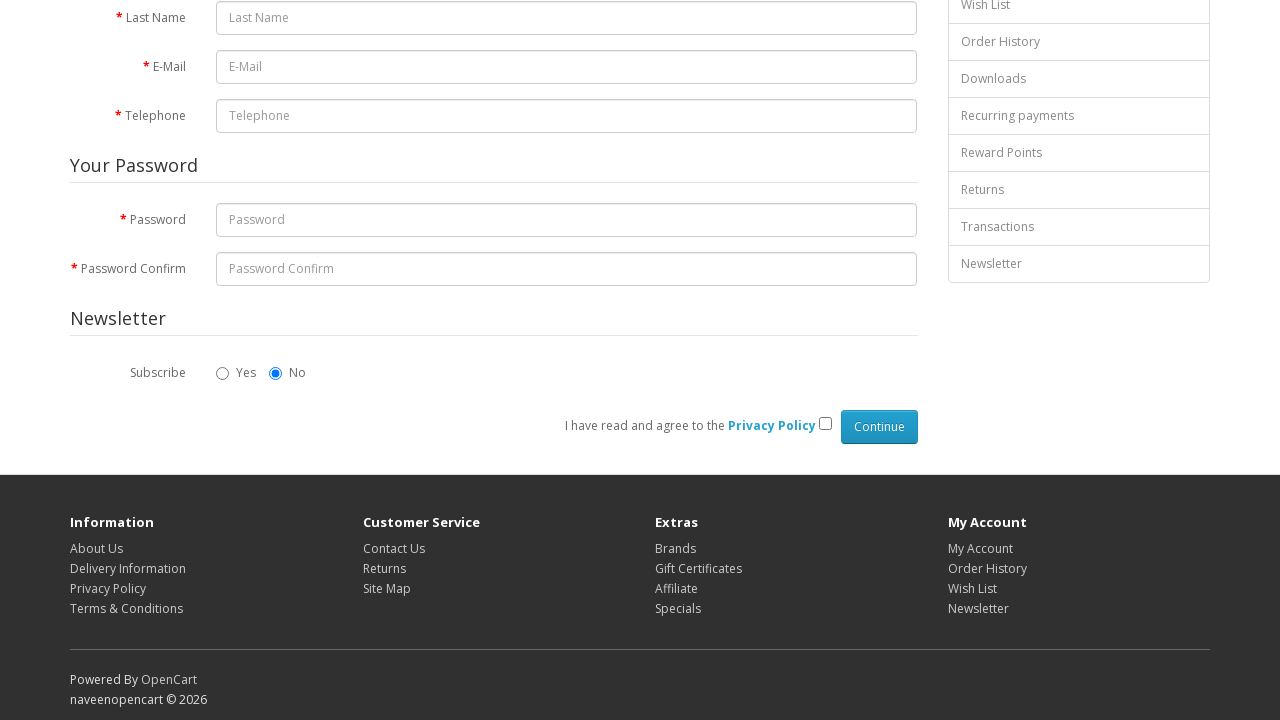

Clicked OpenCart link element at (169, 680) on a:text('OpenCart')
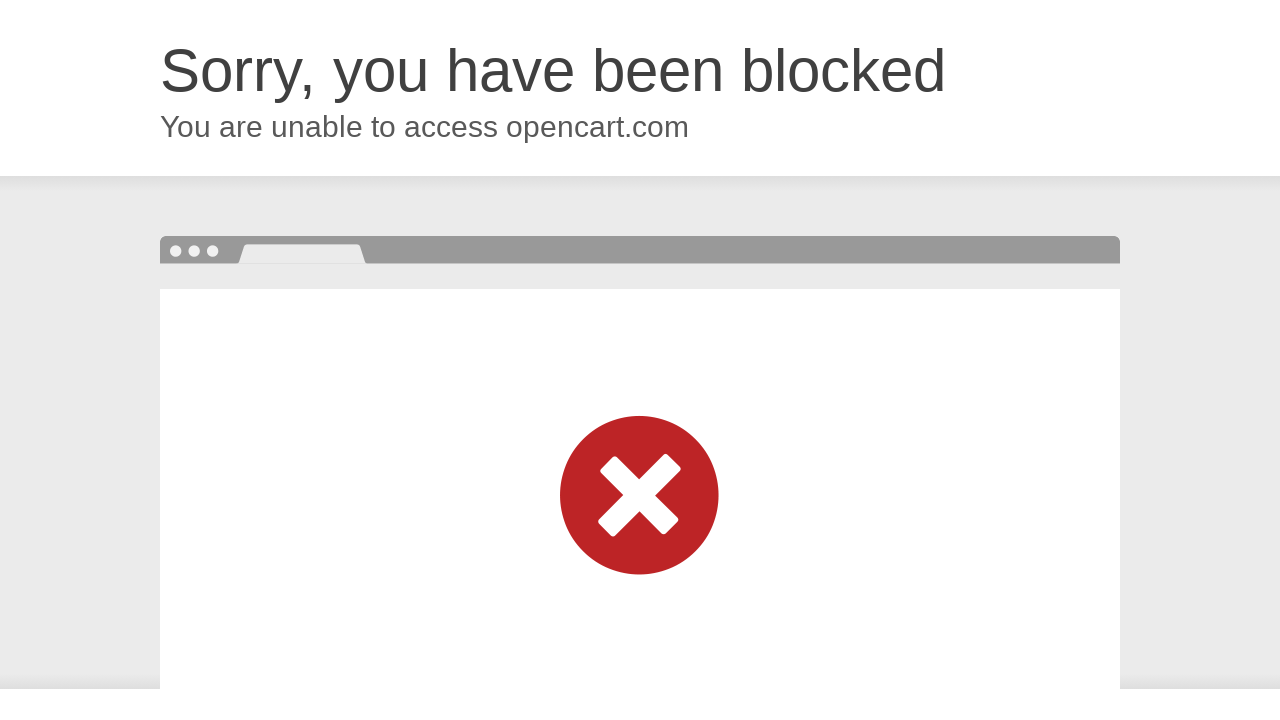

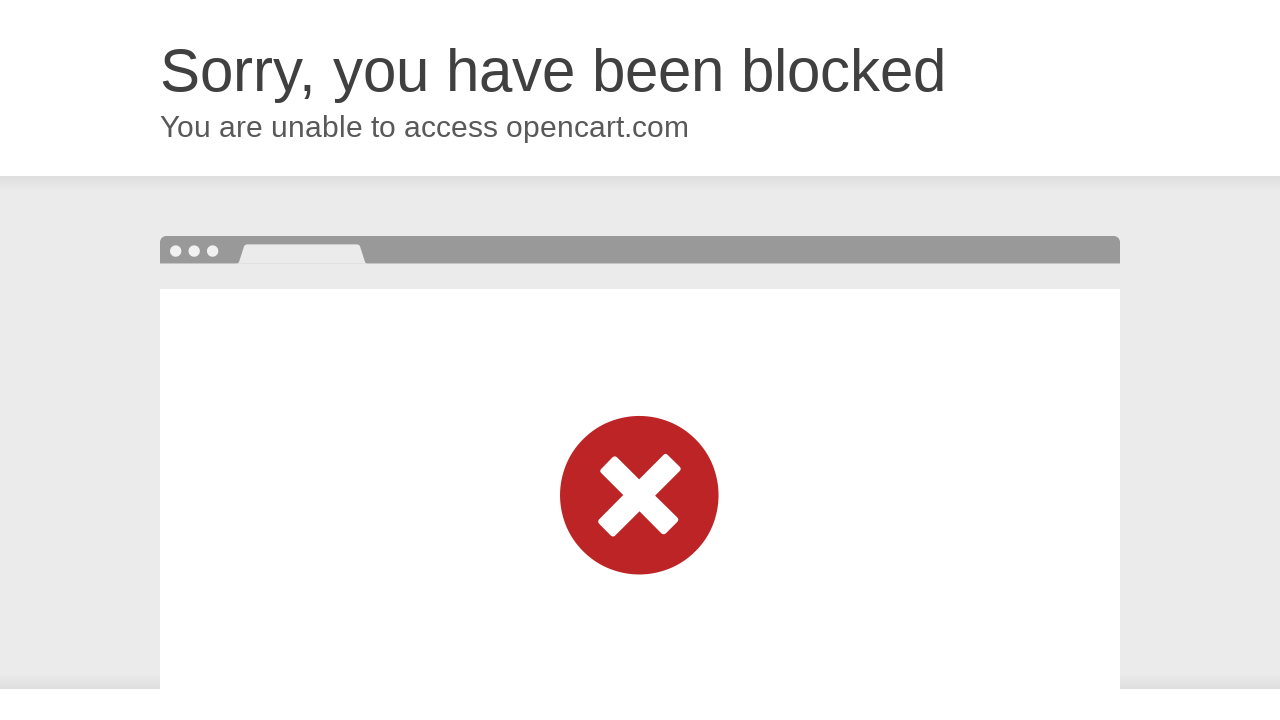